Tests a passenger count dropdown by opening it and clicking the increment button for adults 4 times to increase the passenger count.

Starting URL: https://rahulshettyacademy.com/dropdownsPractise/

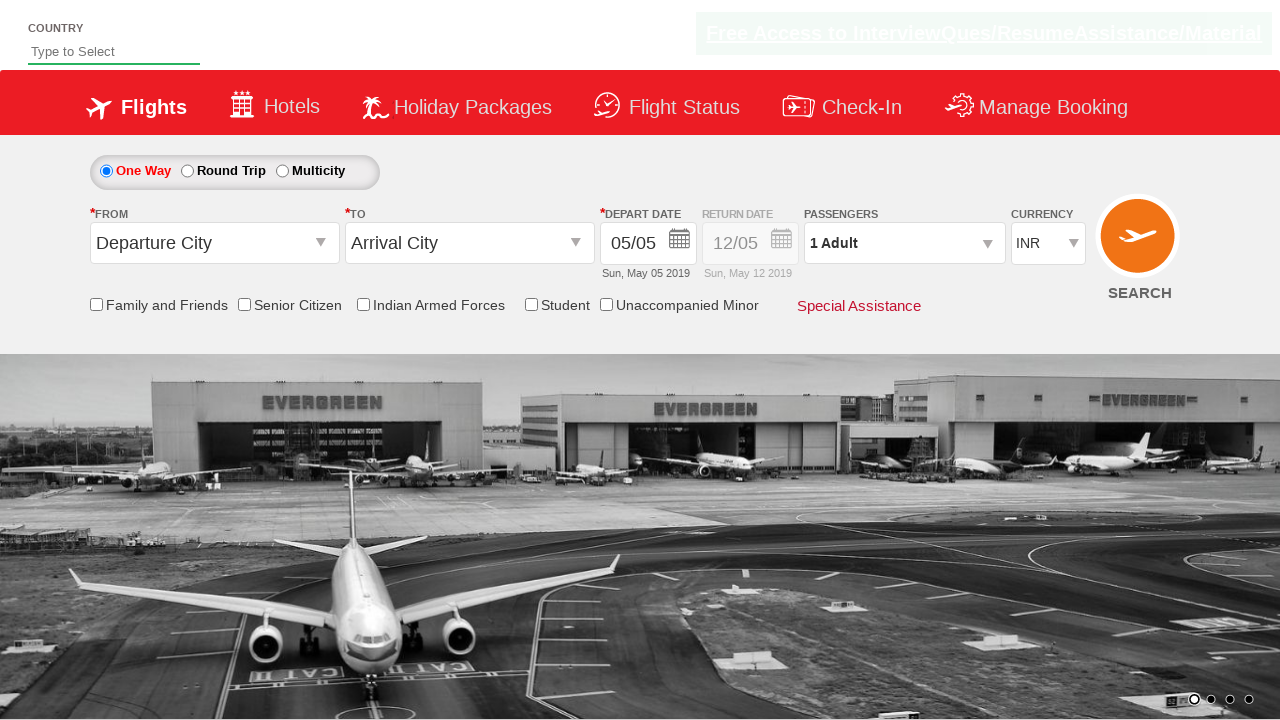

Clicked on passenger info dropdown to open it at (904, 243) on #divpaxinfo
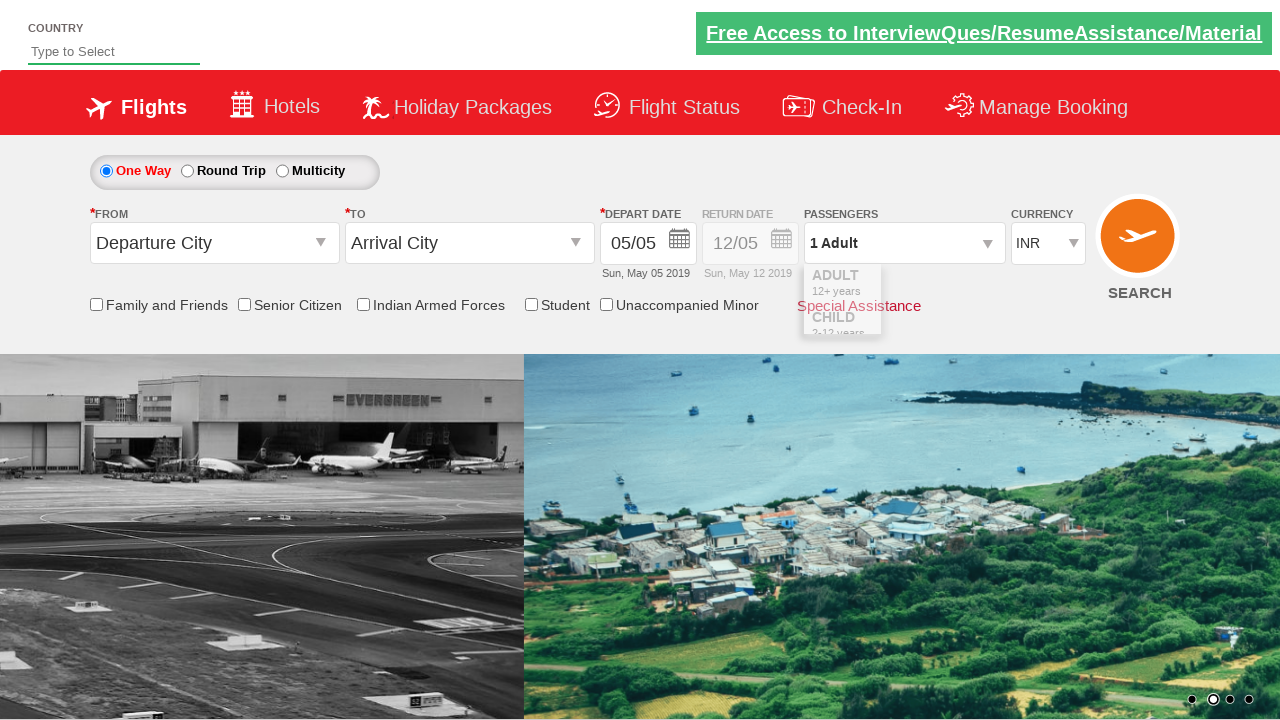

Clicked increment adult button (iteration 1 of 4) at (982, 288) on #hrefIncAdt
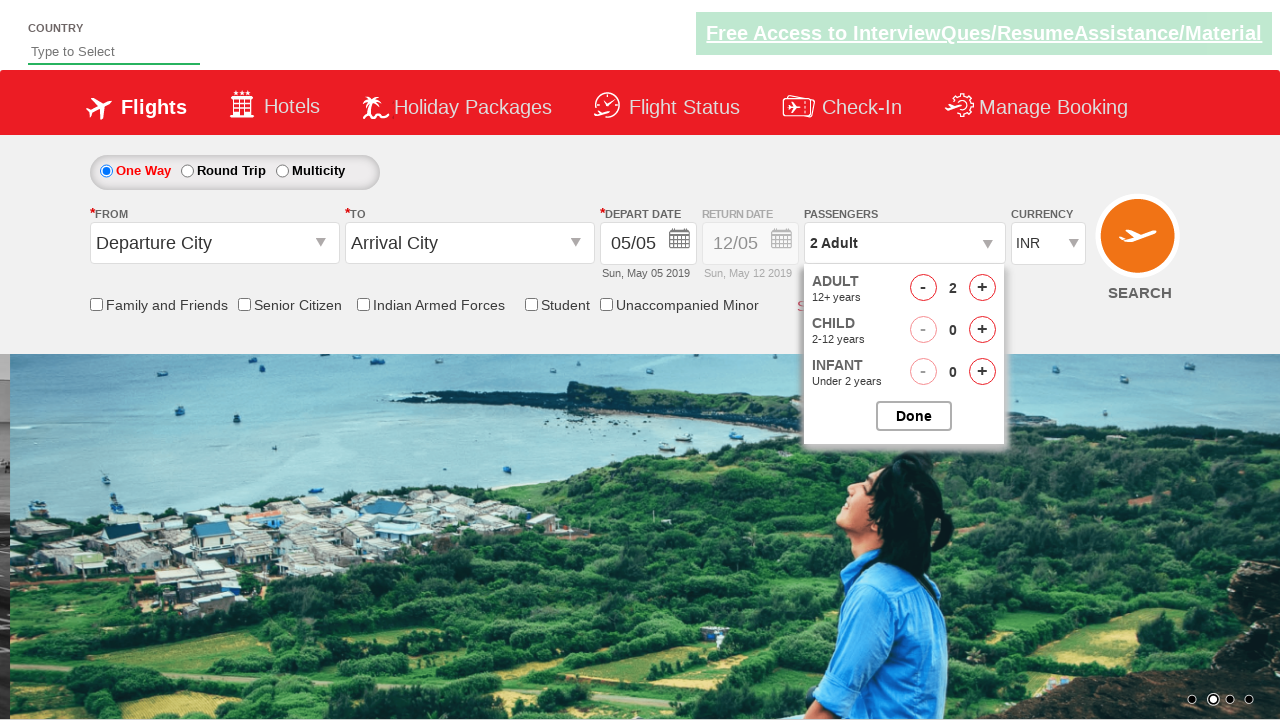

Clicked increment adult button (iteration 2 of 4) at (982, 288) on #hrefIncAdt
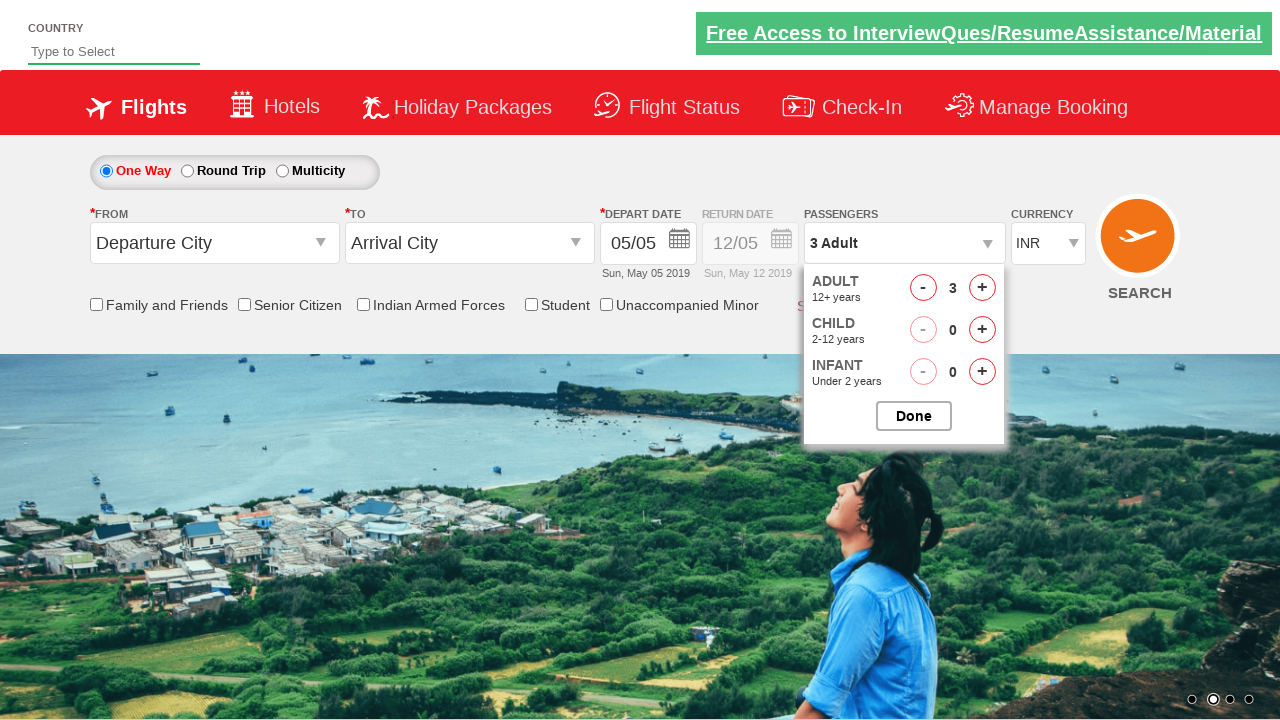

Clicked increment adult button (iteration 3 of 4) at (982, 288) on #hrefIncAdt
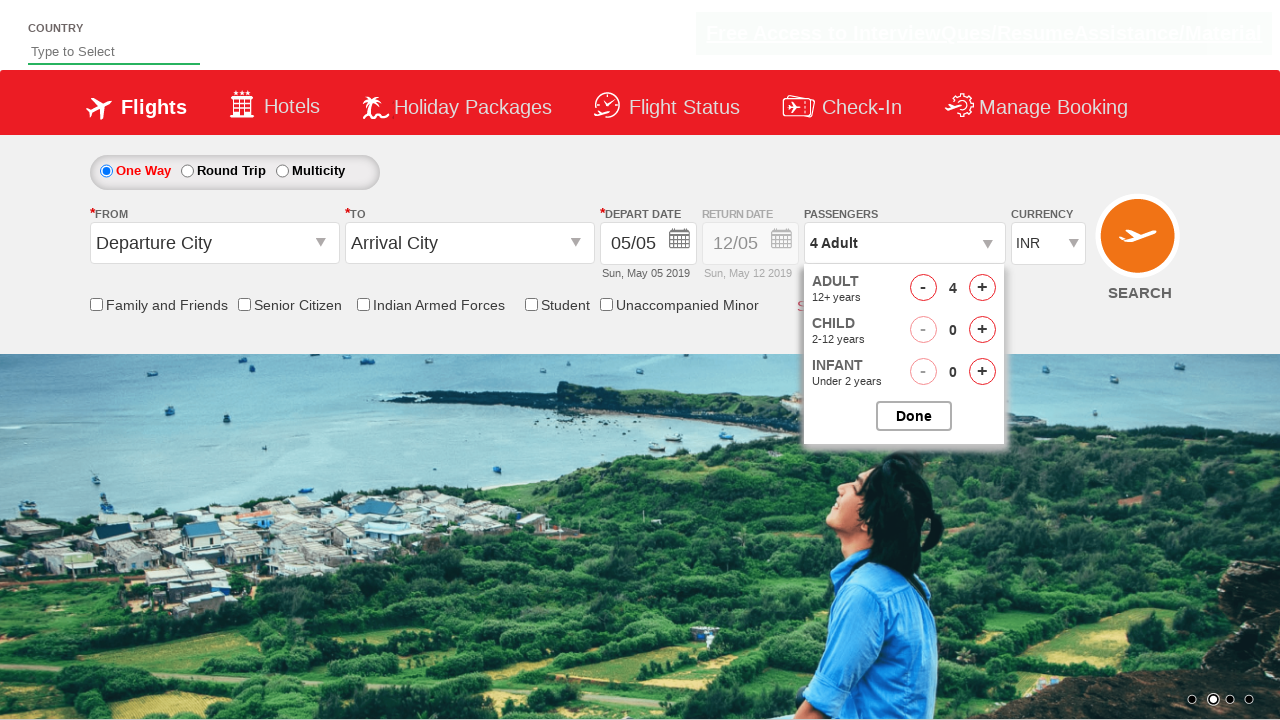

Clicked increment adult button (iteration 4 of 4) at (982, 288) on #hrefIncAdt
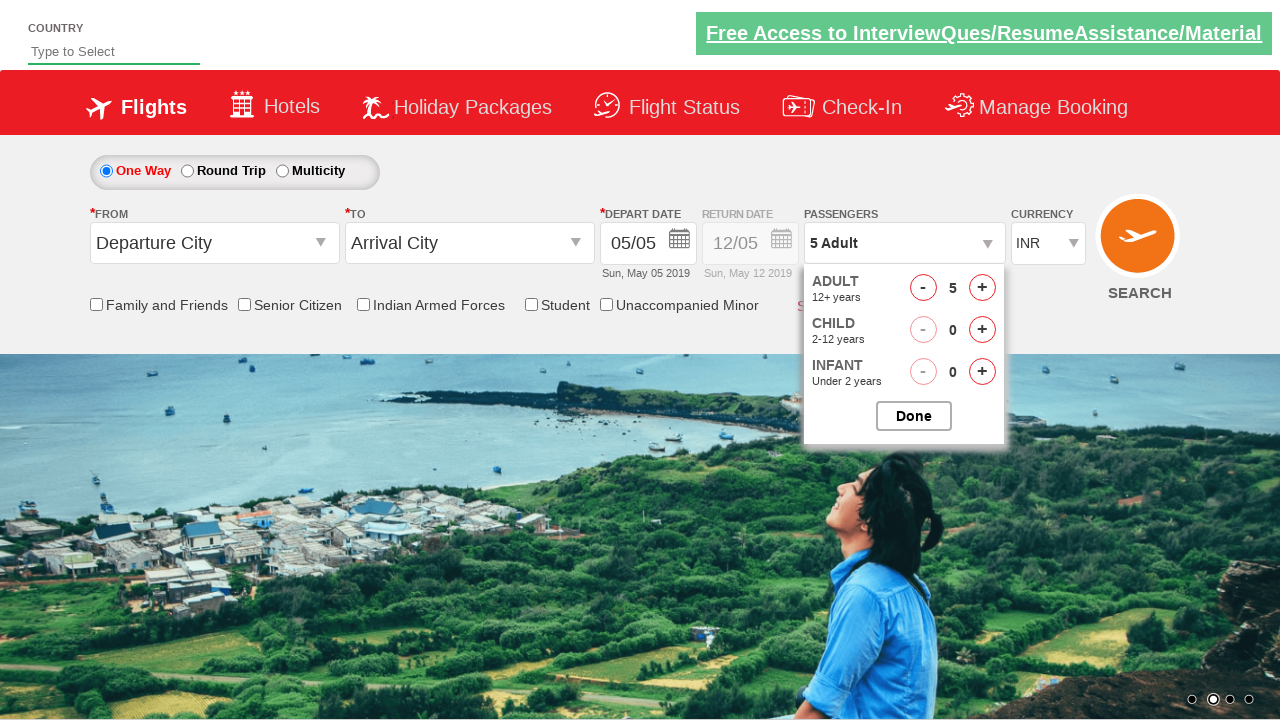

Clicked close button to close passenger options dropdown at (914, 416) on #btnclosepaxoption
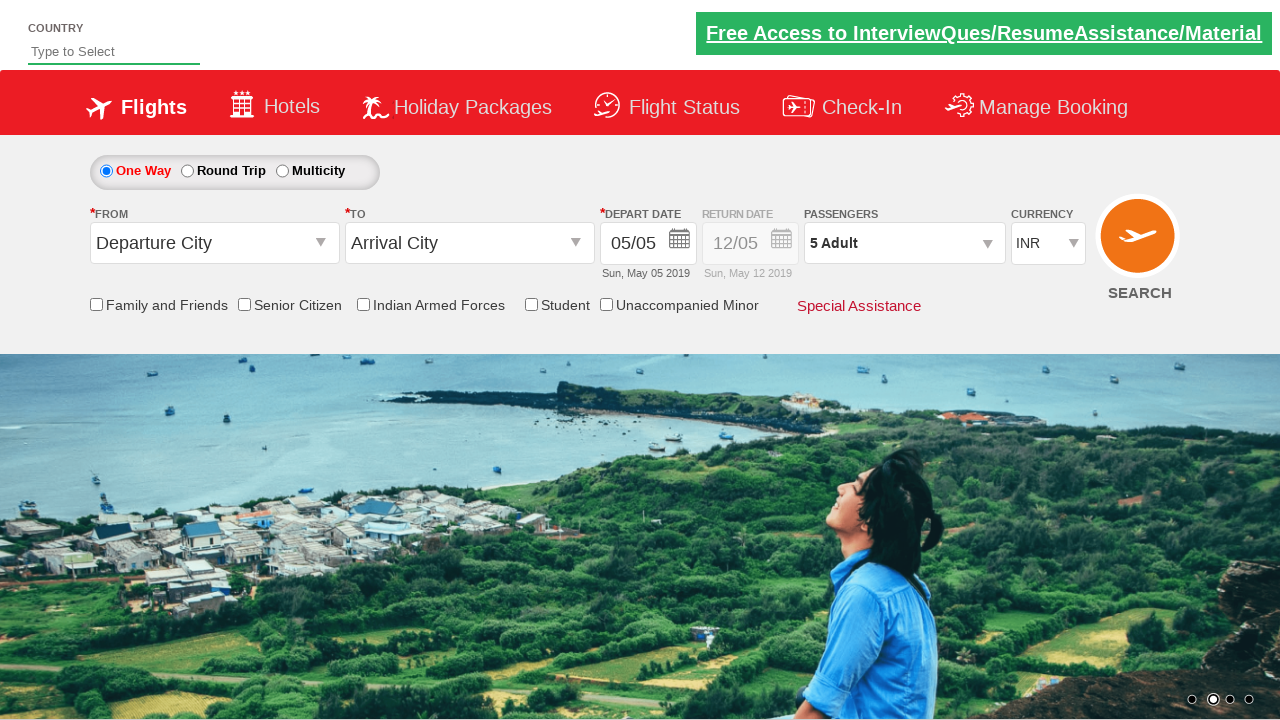

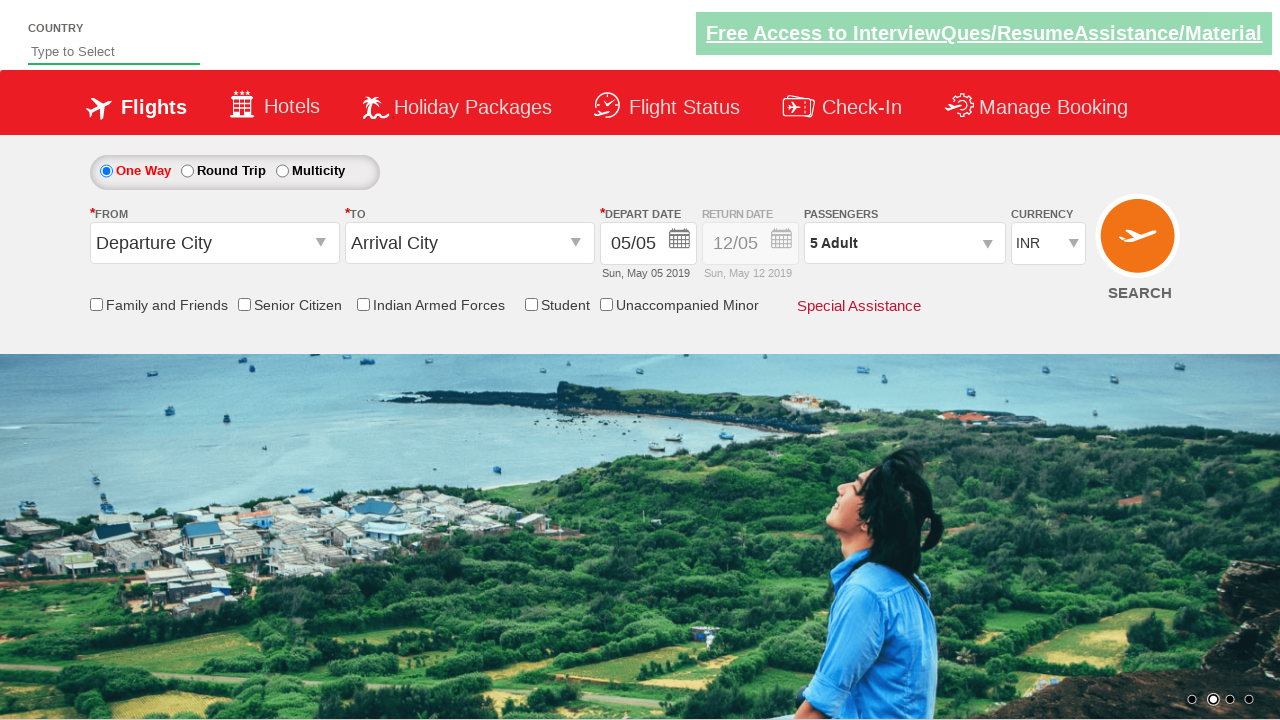